Navigates to the OTUS educational platform homepage and verifies the page loads by checking the title

Starting URL: https://otus.ru

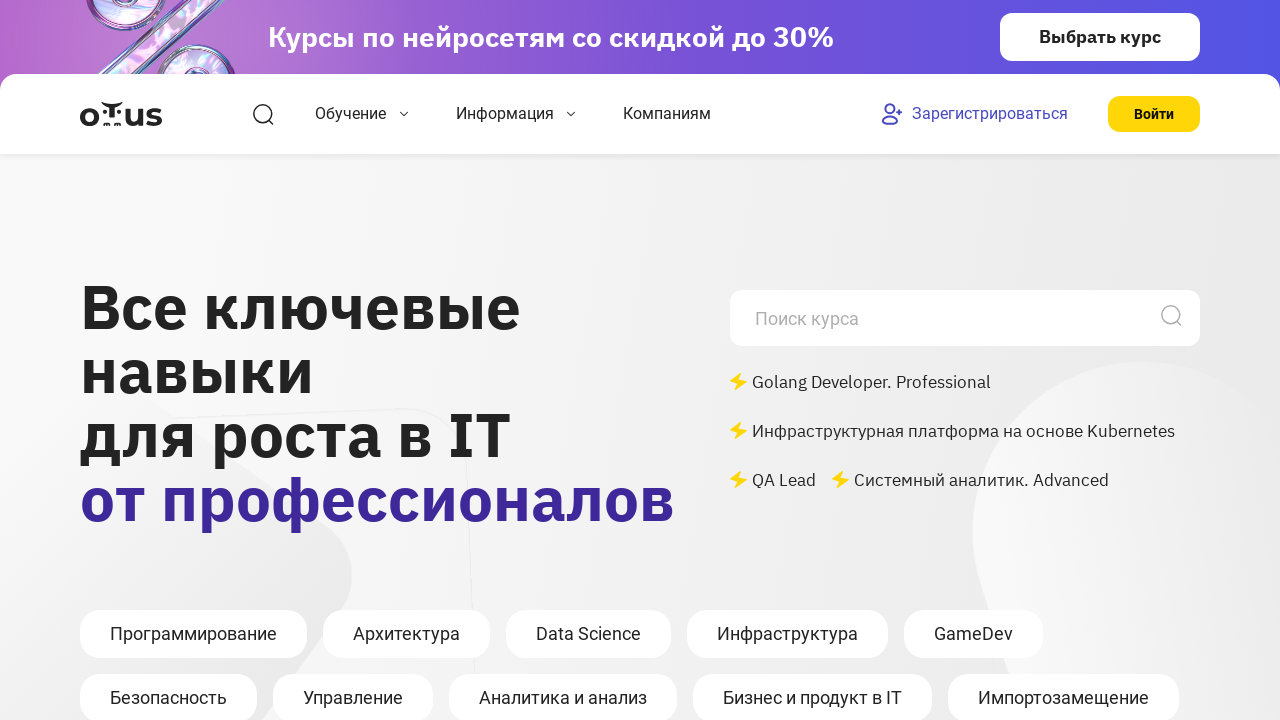

Waited for DOM content to be loaded on OTUS homepage
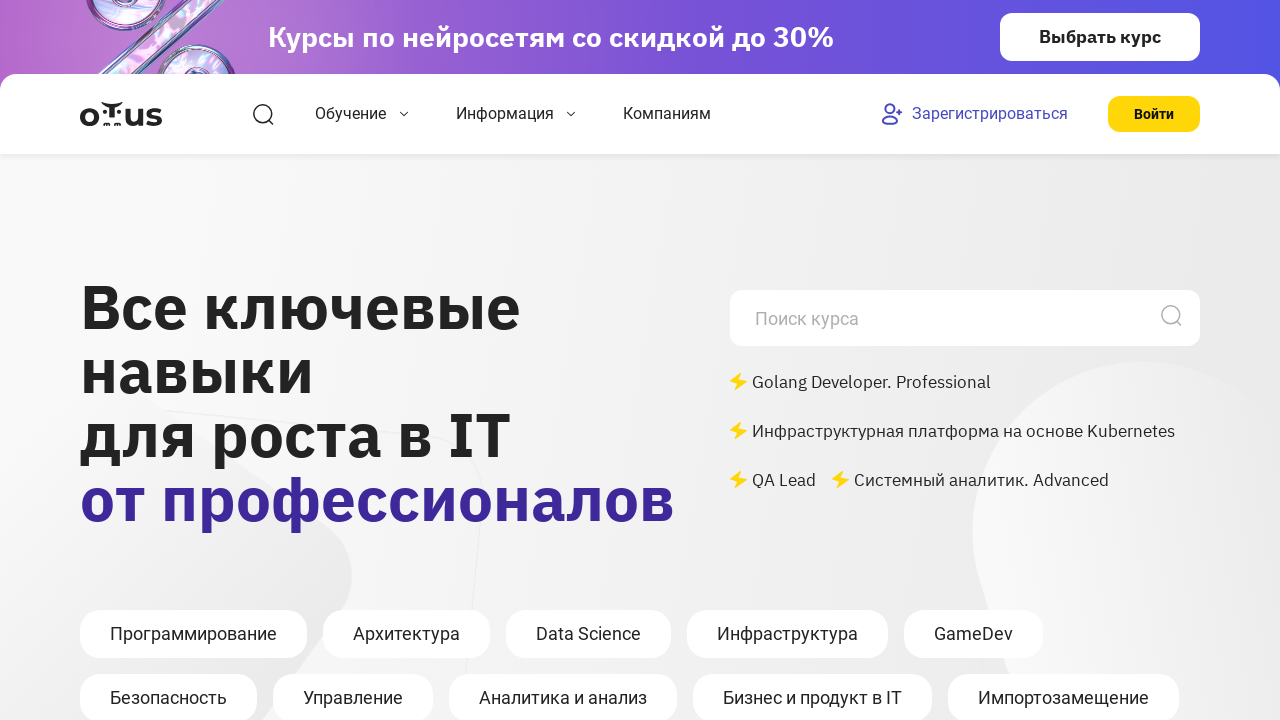

Retrieved page title: 'OTUS - Онлайн-образование'
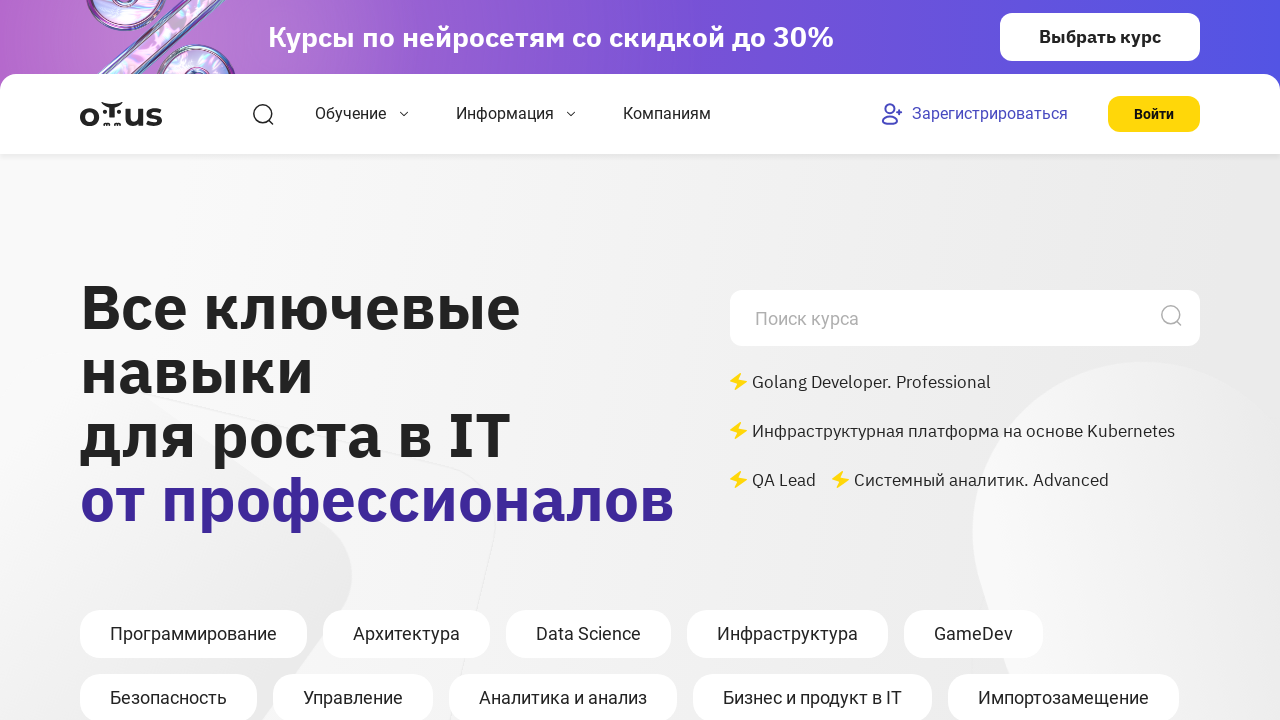

Verified that page title exists and is not empty
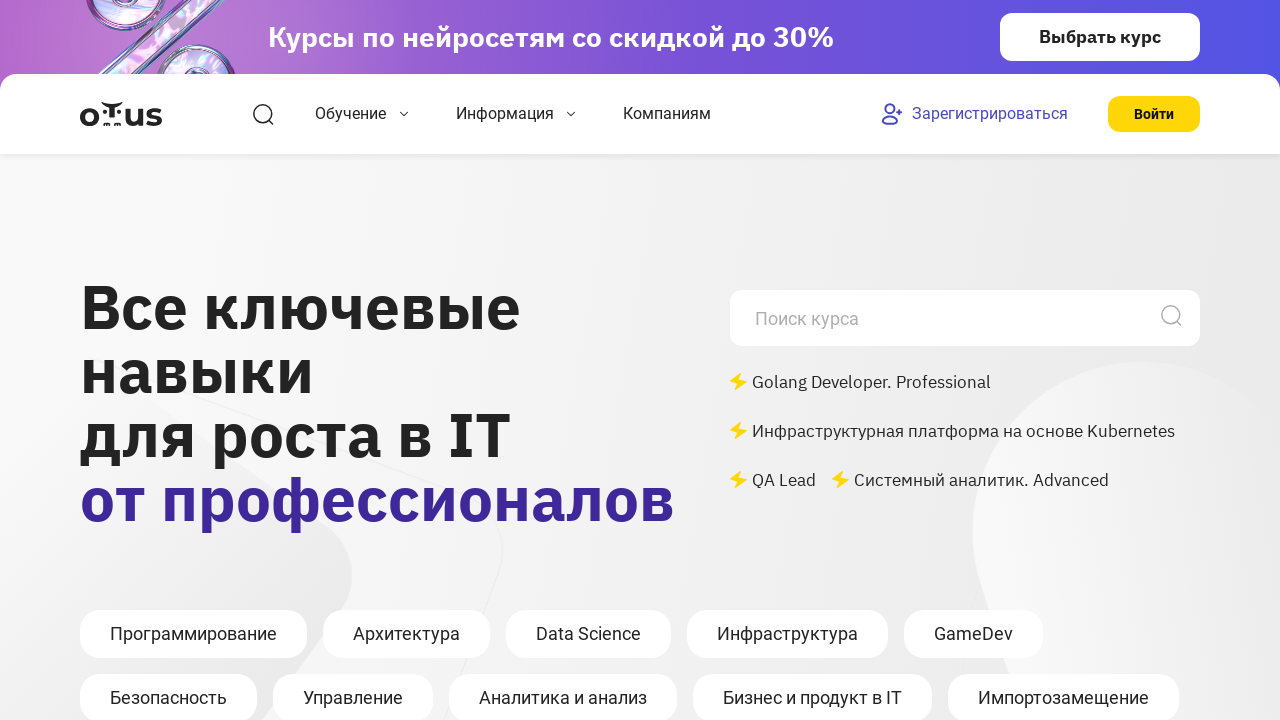

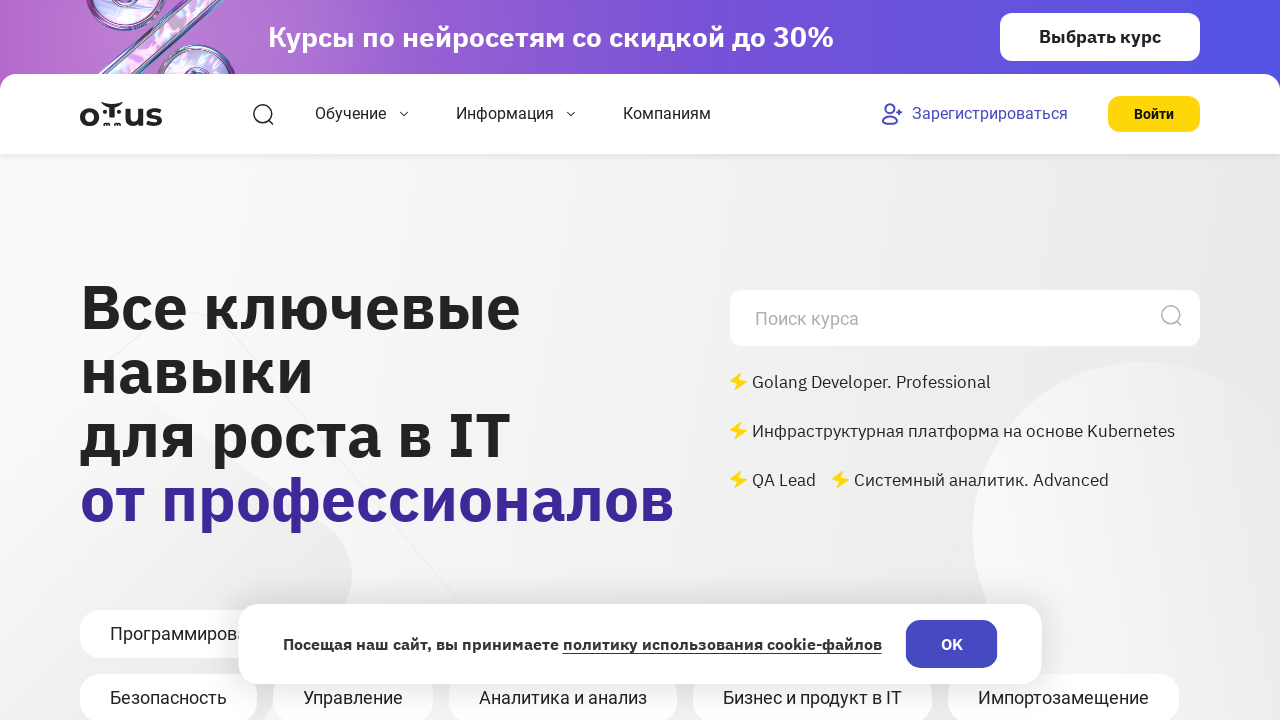